Tests that clicking the resume download link triggers a file download containing "resume" in the filename

Starting URL: https://mrjohn5on.github.io

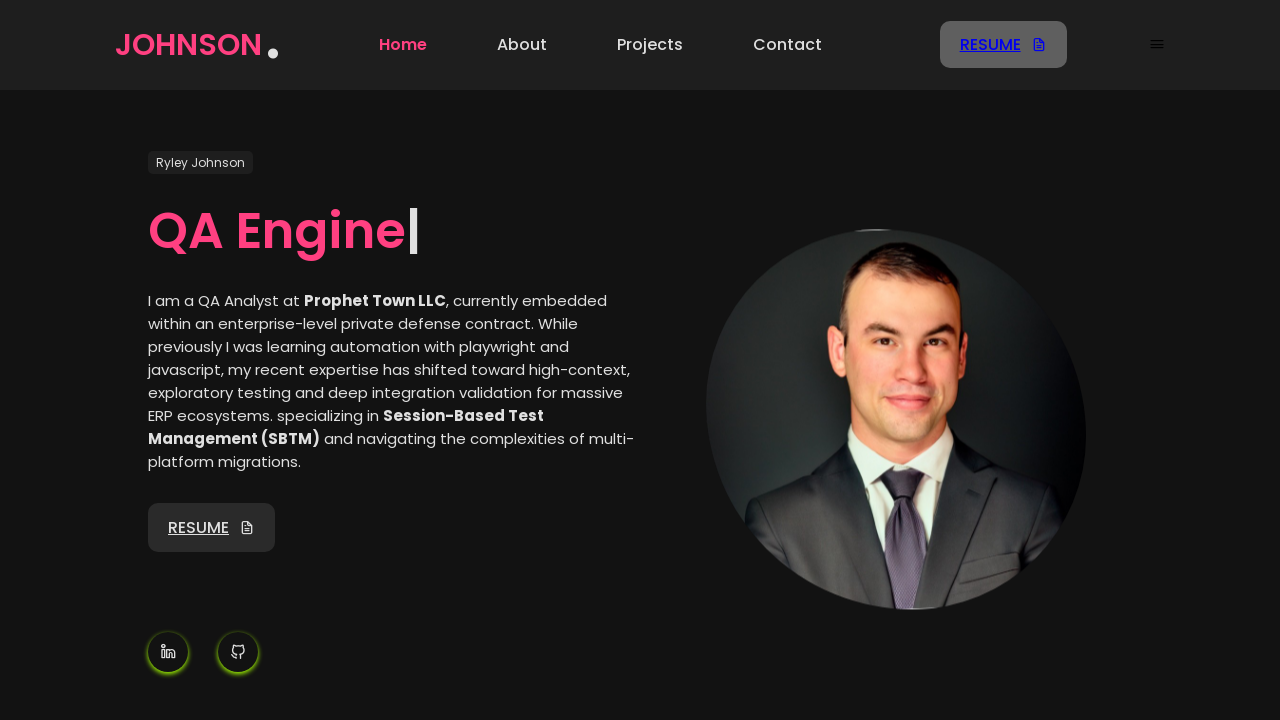

Clicked resume download link at (990, 44) on a:has-text("Resume"), [href*="resume"]
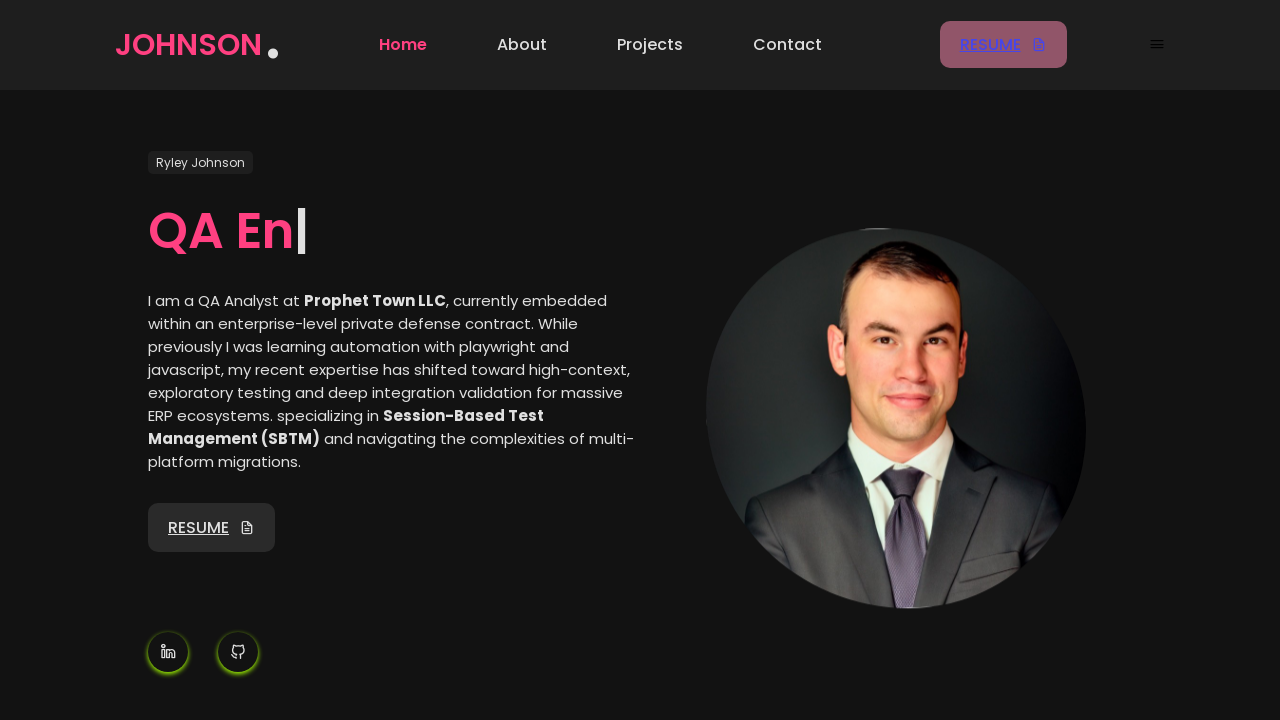

Download event captured
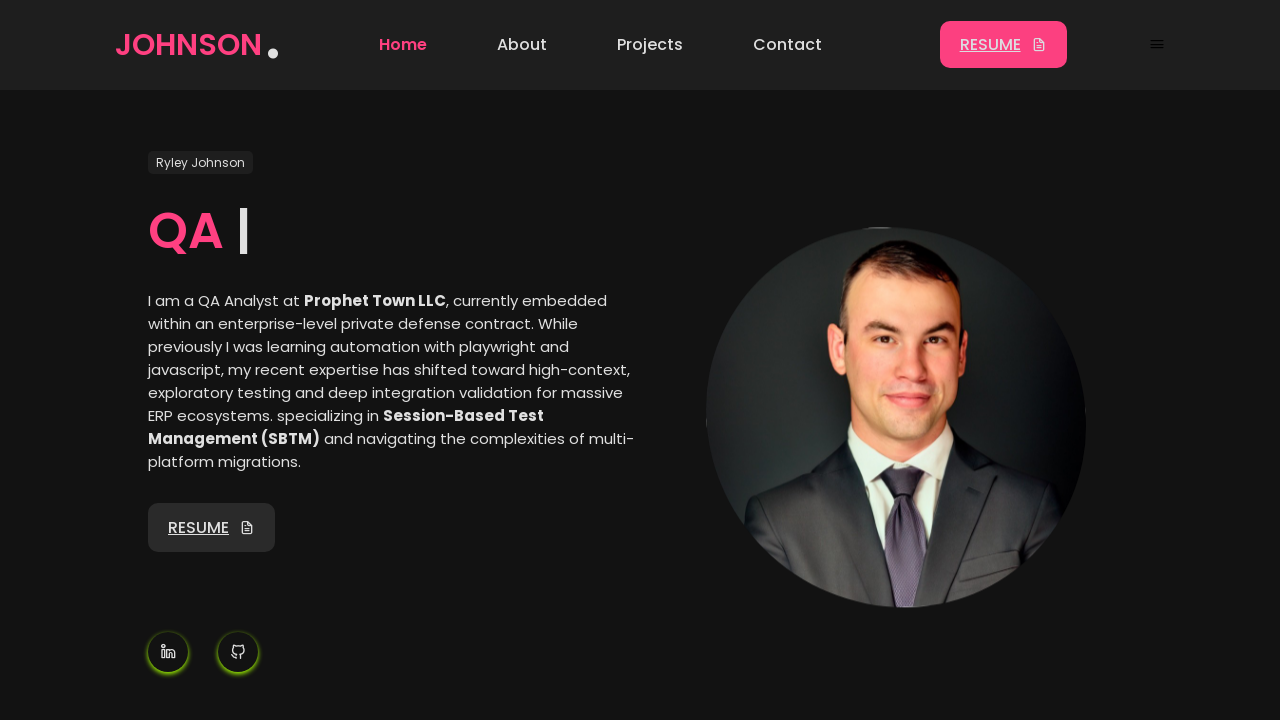

Verified downloaded file contains 'resume' in filename
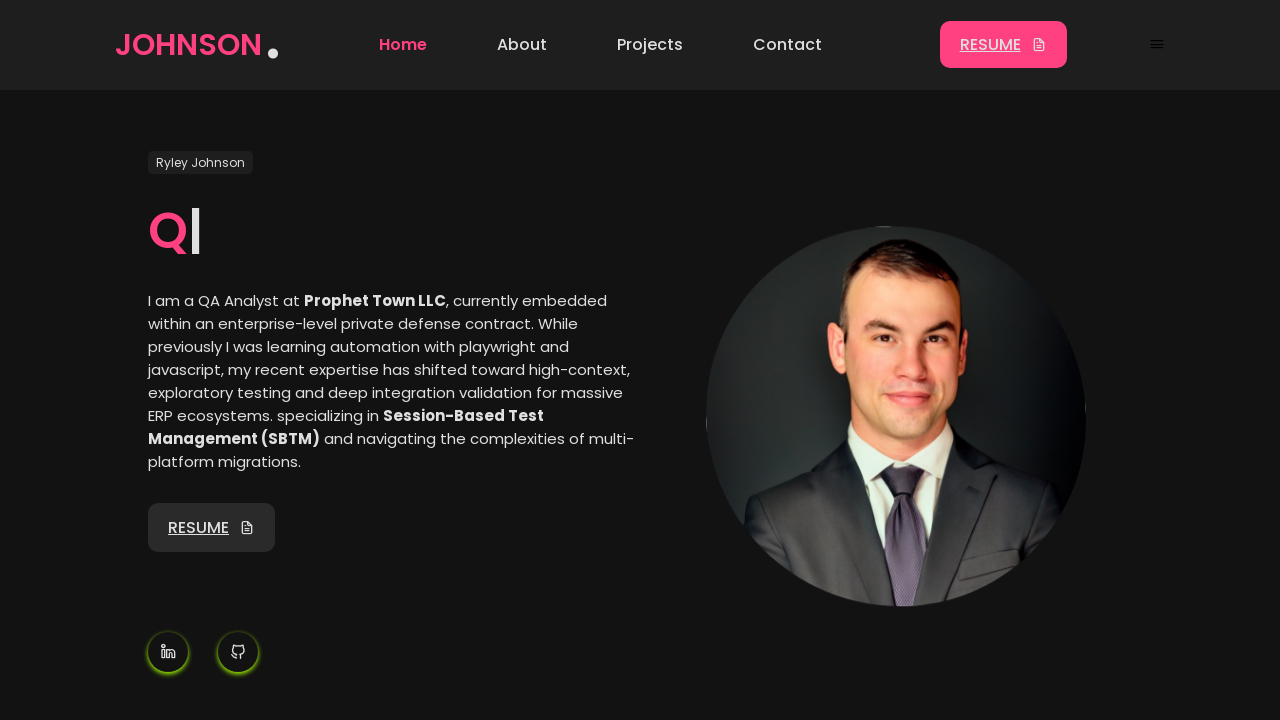

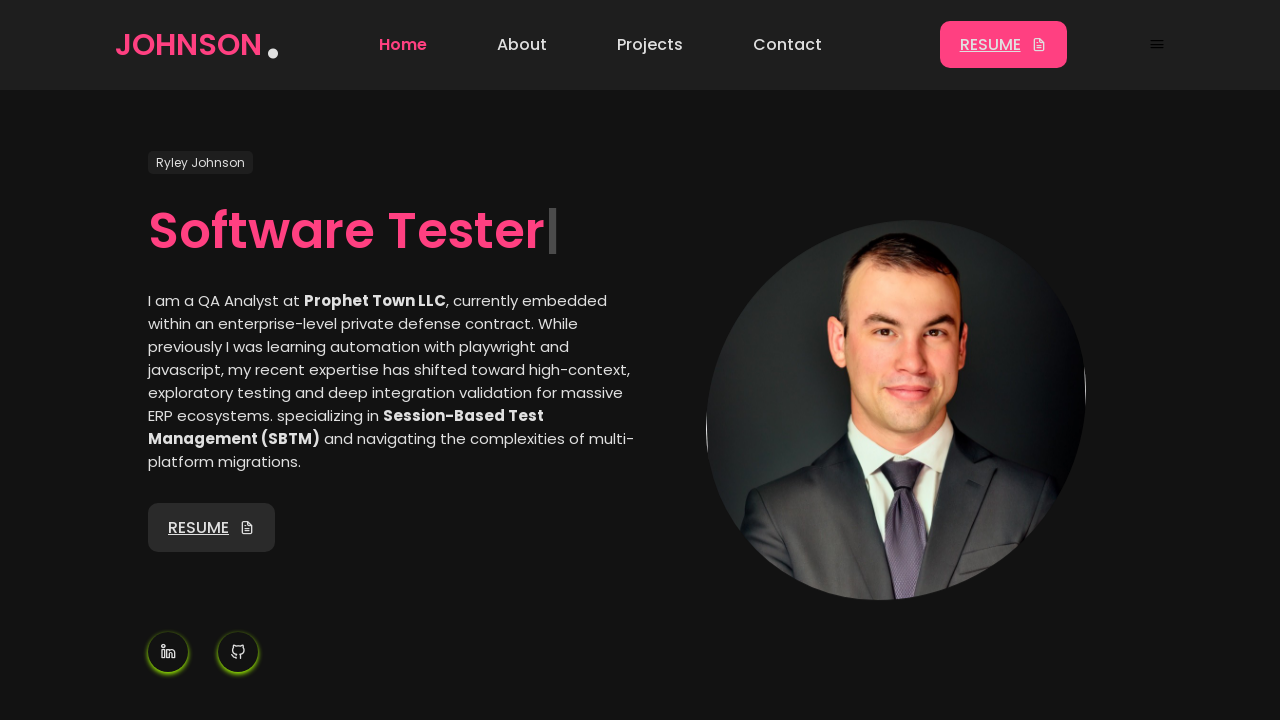